Opens the Flipkart homepage and verifies it loads successfully

Starting URL: https://www.flipkart.com/

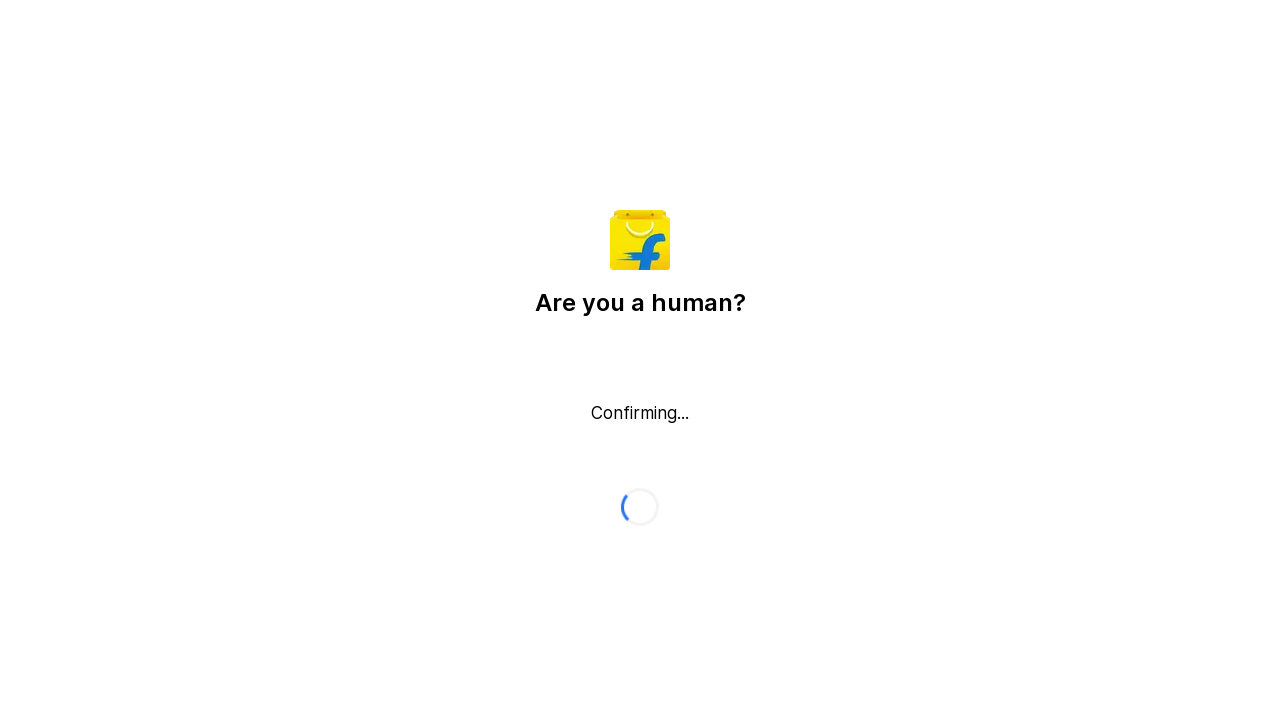

Navigated to Flipkart homepage
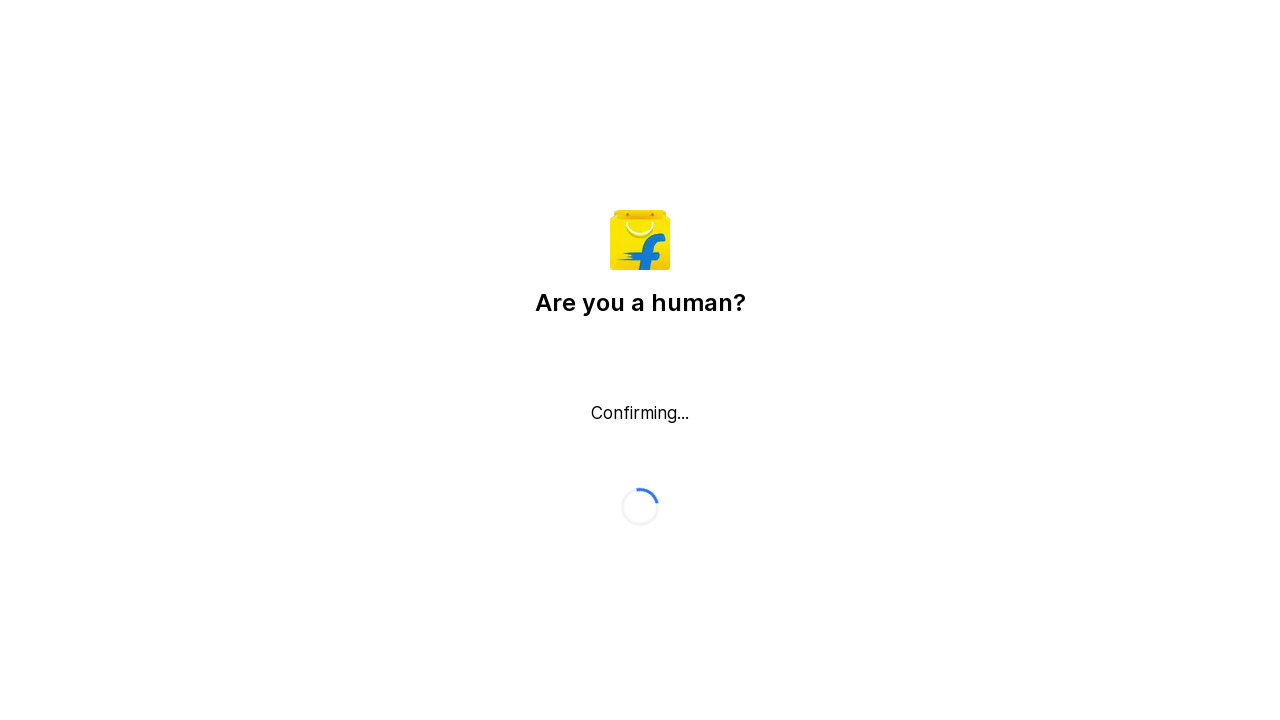

Flipkart homepage DOM content loaded
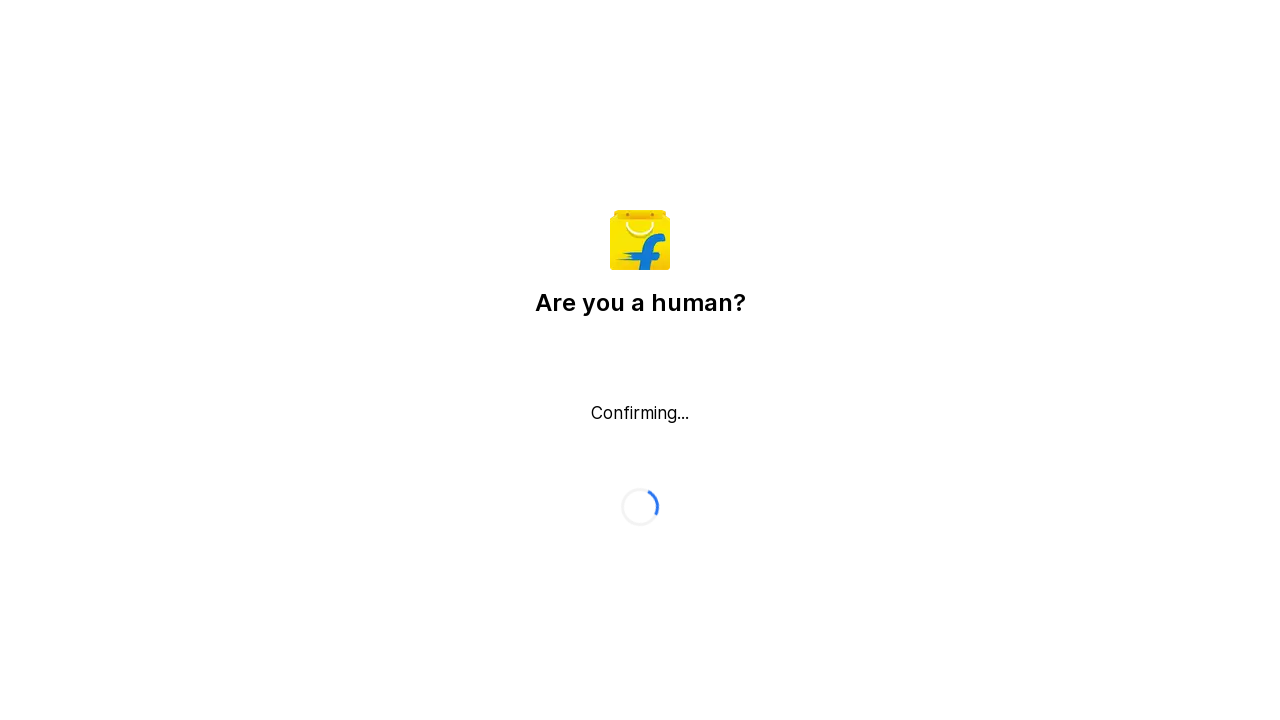

Verified that Flipkart homepage loaded successfully with title present
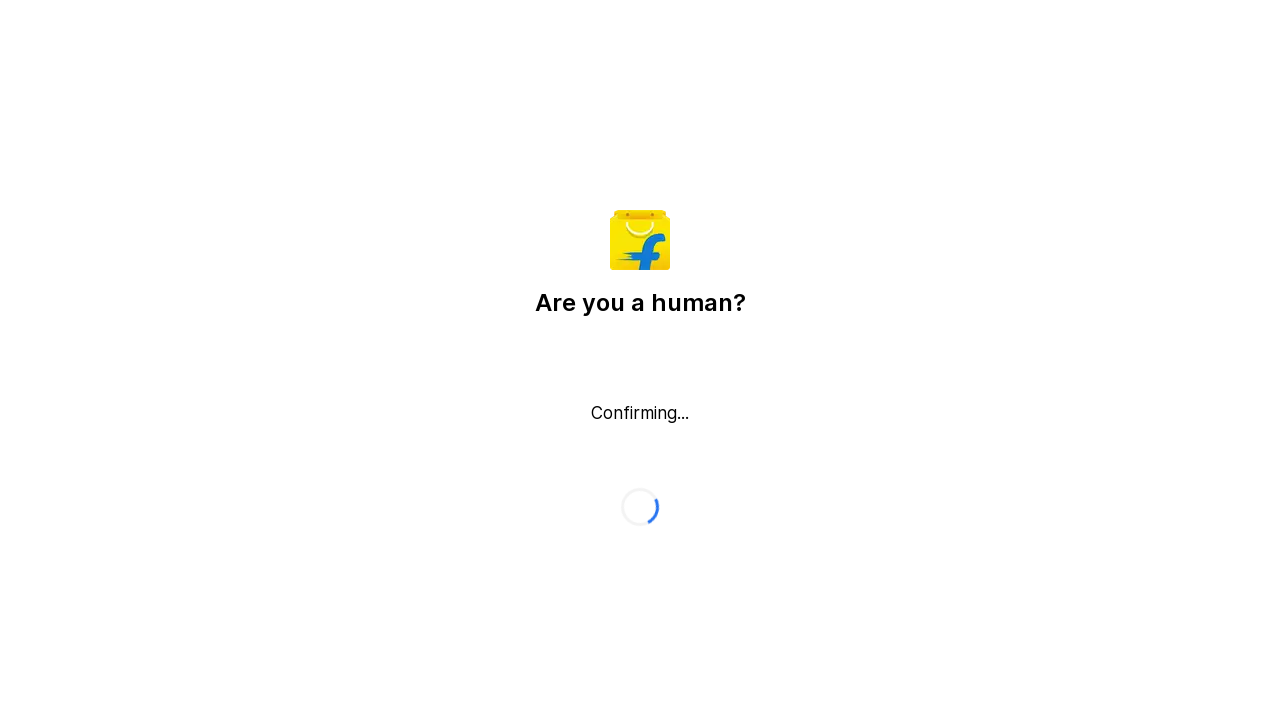

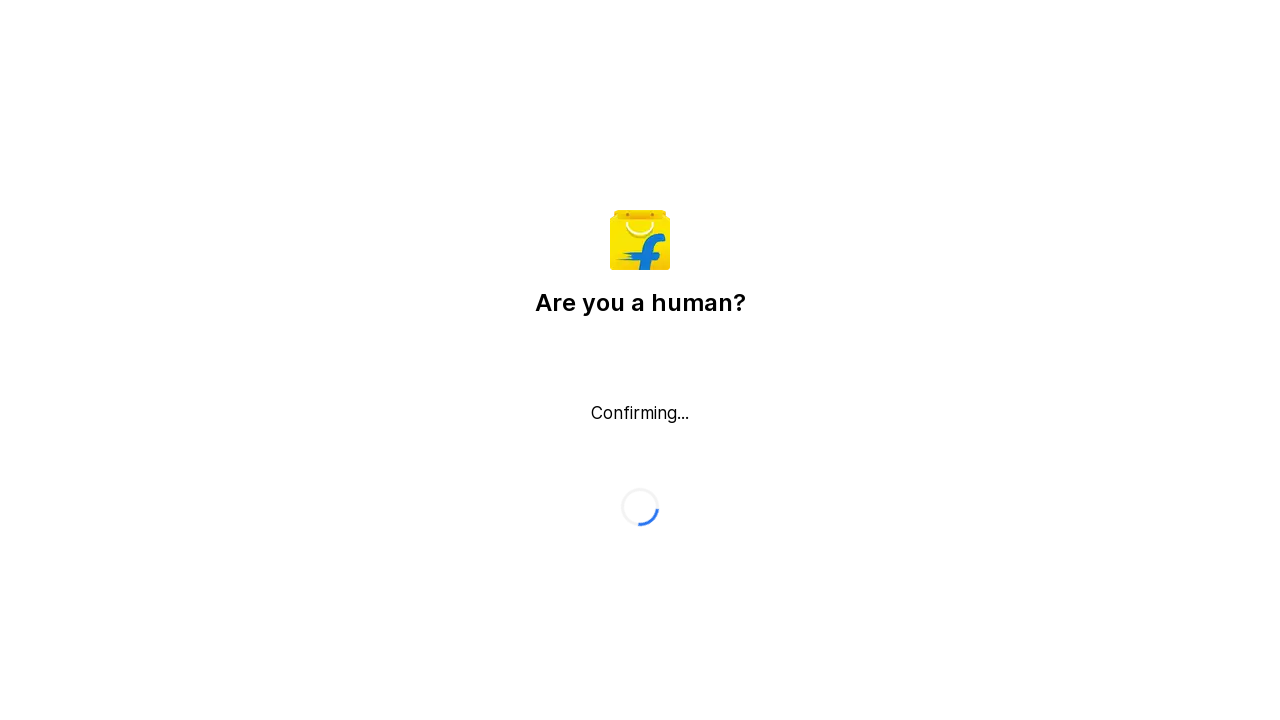